Tests JavaScript alert on demoqa.com by clicking the alert button and verifying the alert message

Starting URL: https://demoqa.com/alerts

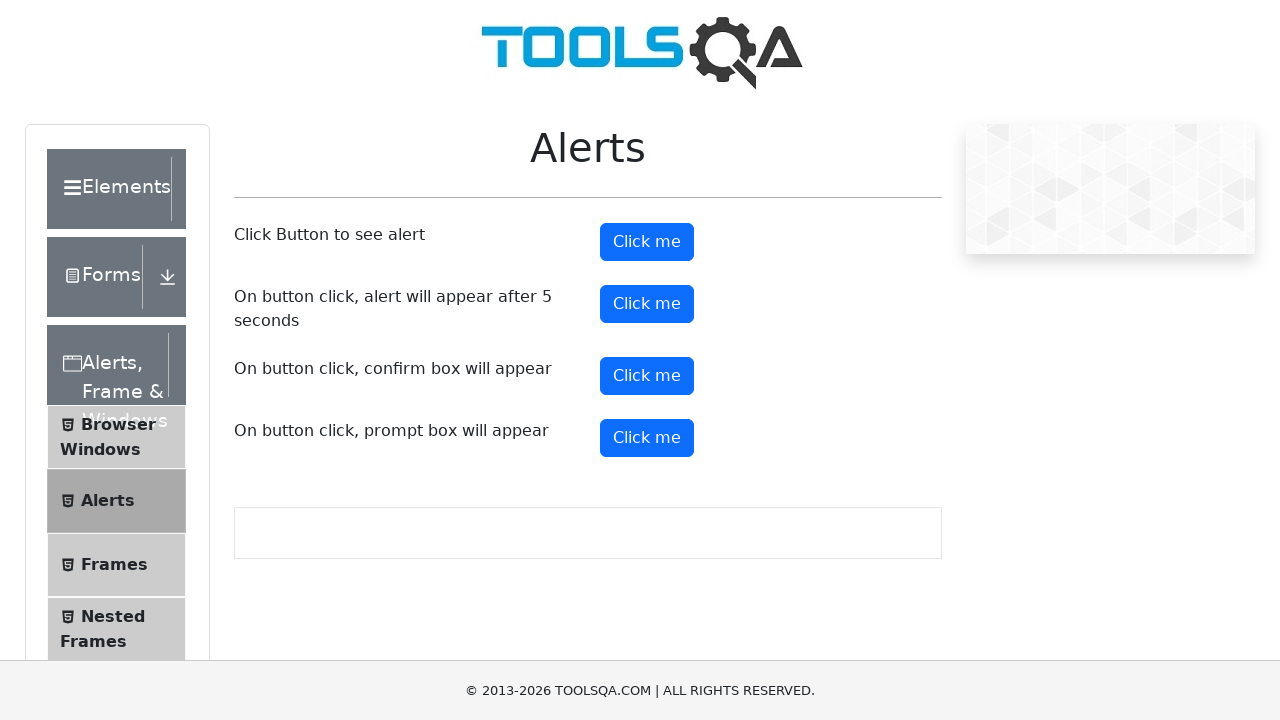

Set up dialog handler to accept alert with message 'You clicked a button'
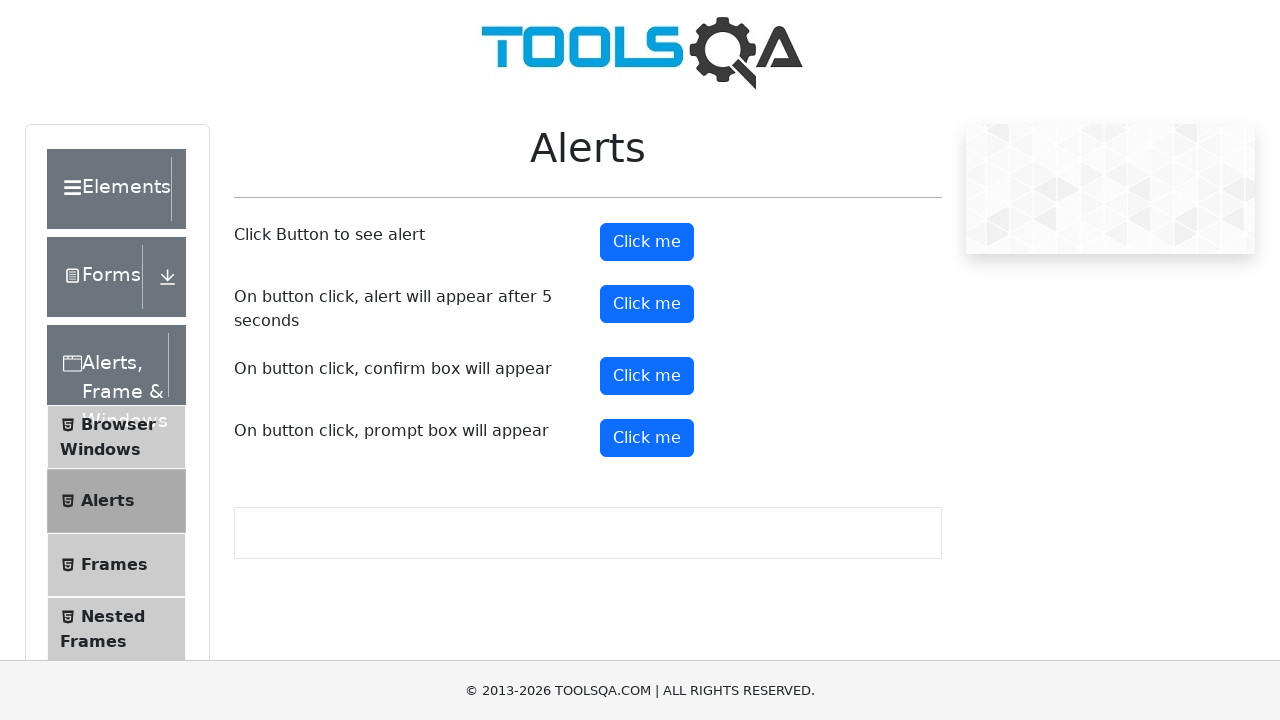

Clicked the alert button to trigger JavaScript alert at (647, 242) on #alertButton
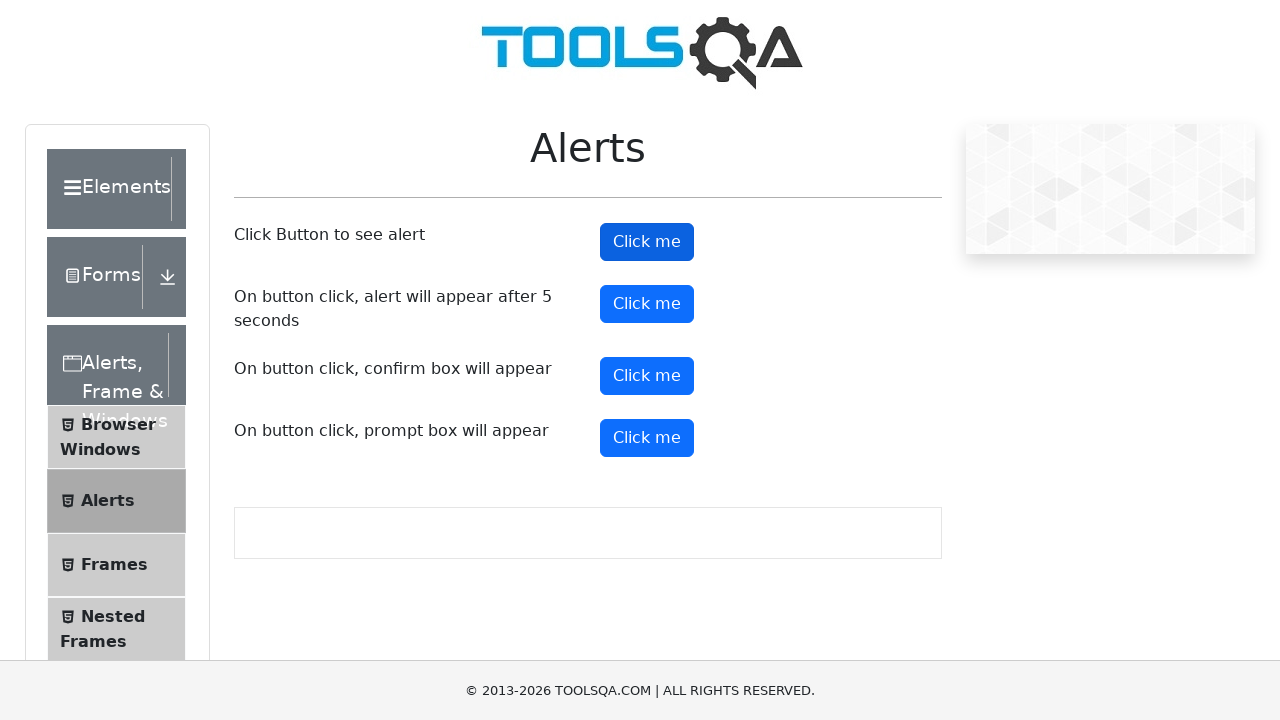

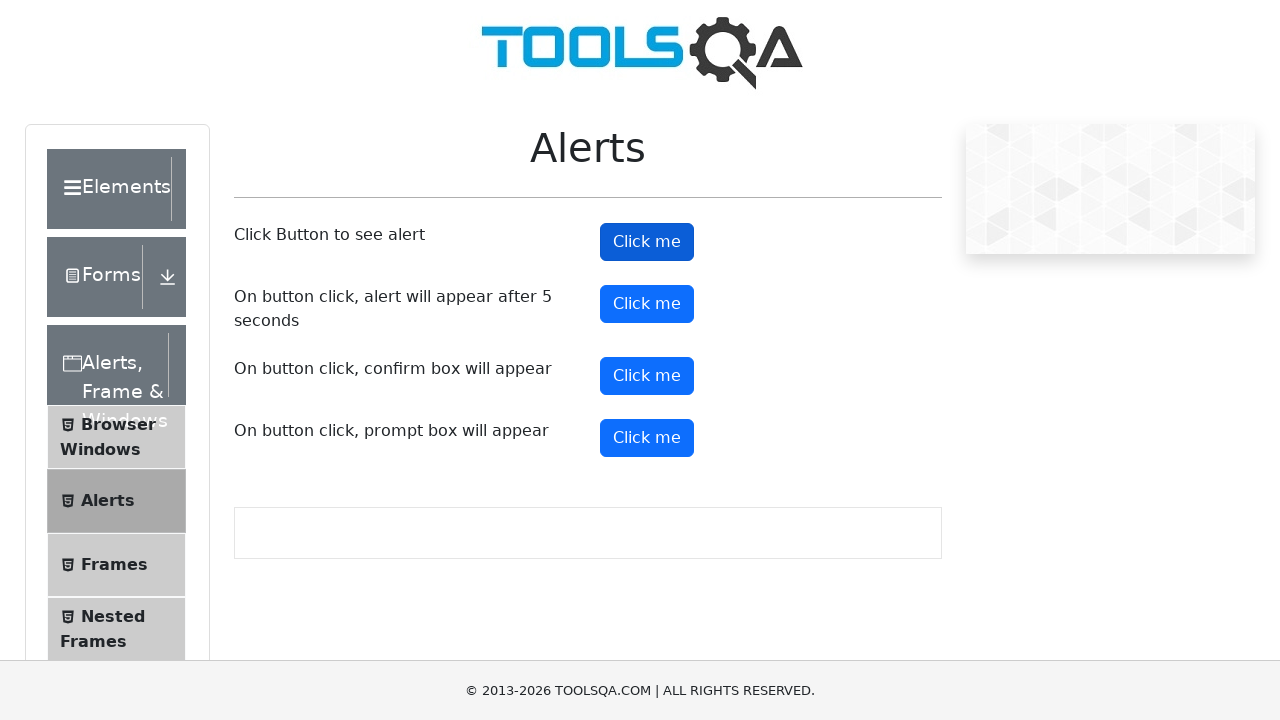